Navigates to the Orivet website homepage. The test name suggests locating multiple elements but no actual element location actions are performed.

Starting URL: https://www.orivet.com/

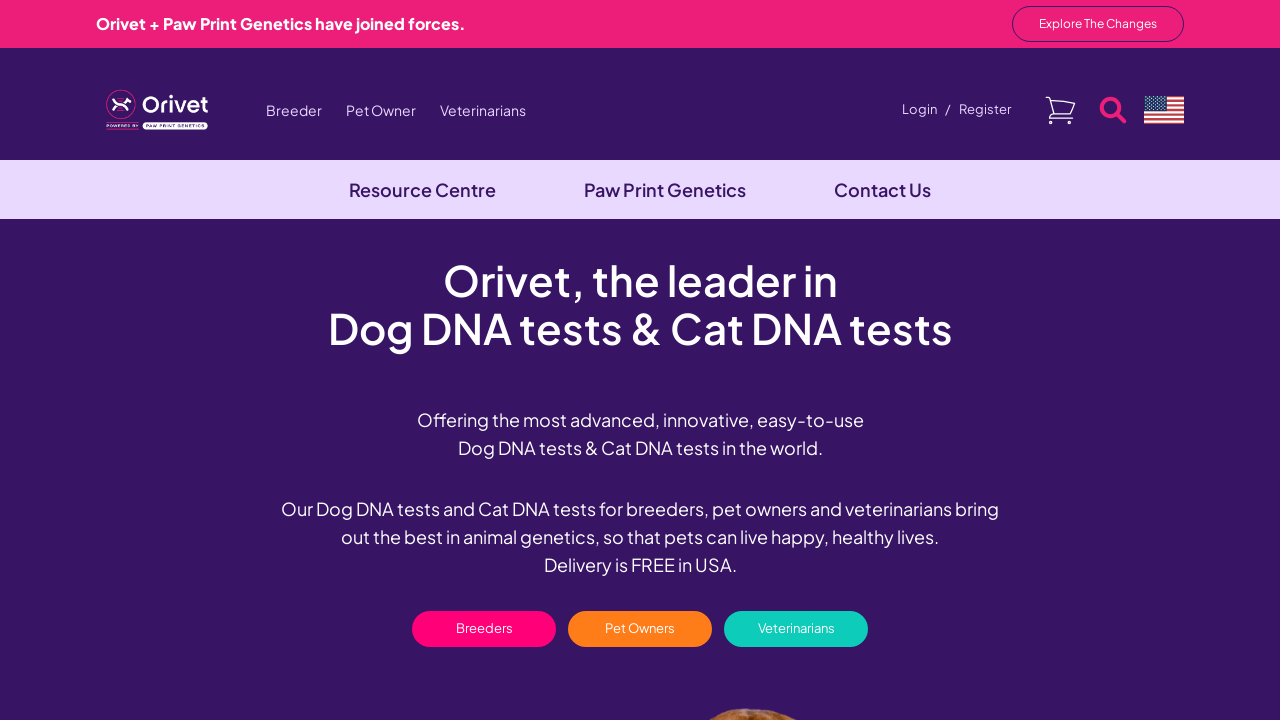

Navigated to Orivet website homepage at https://www.orivet.com/
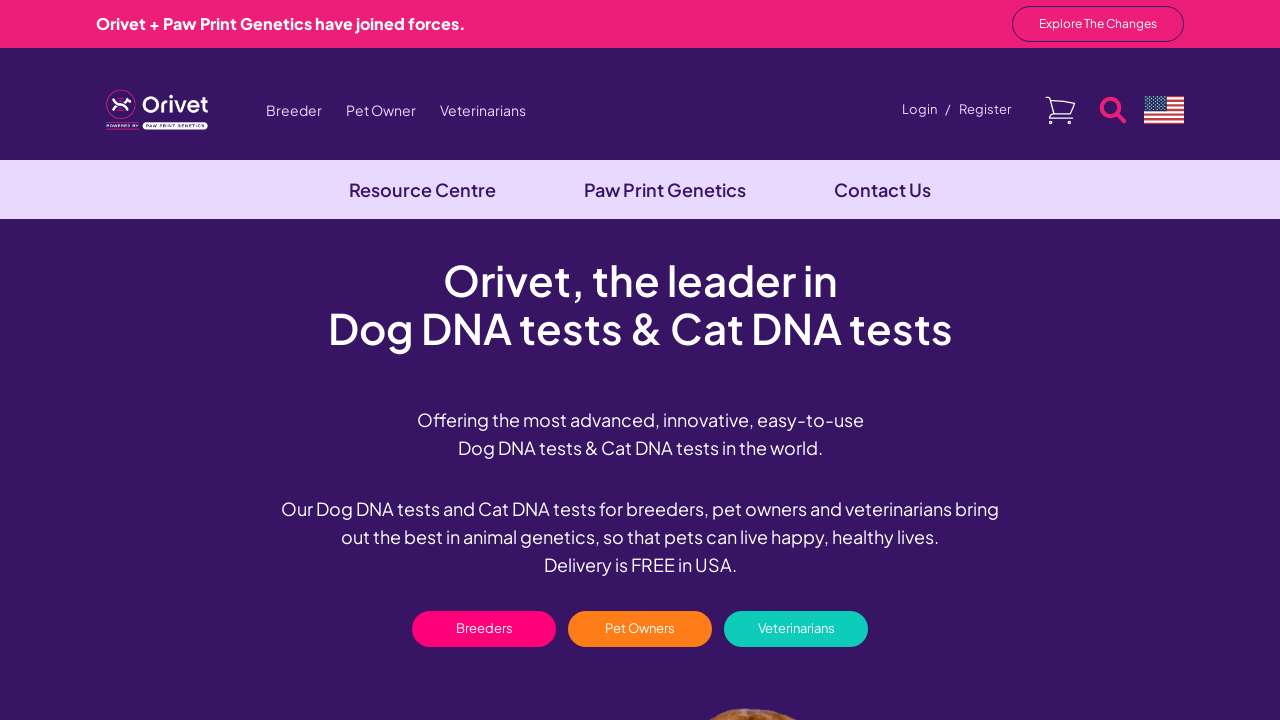

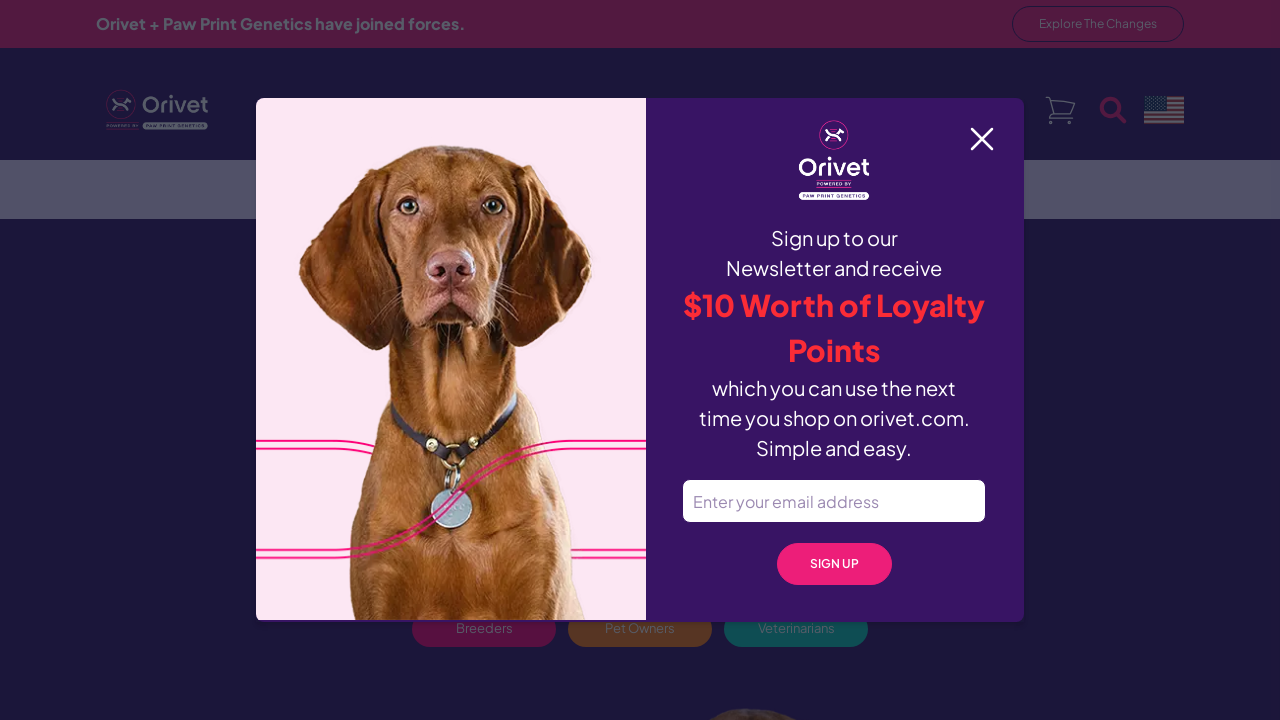